Tests that new items are appended to the bottom of the todo list and count is displayed

Starting URL: https://demo.playwright.dev/todomvc

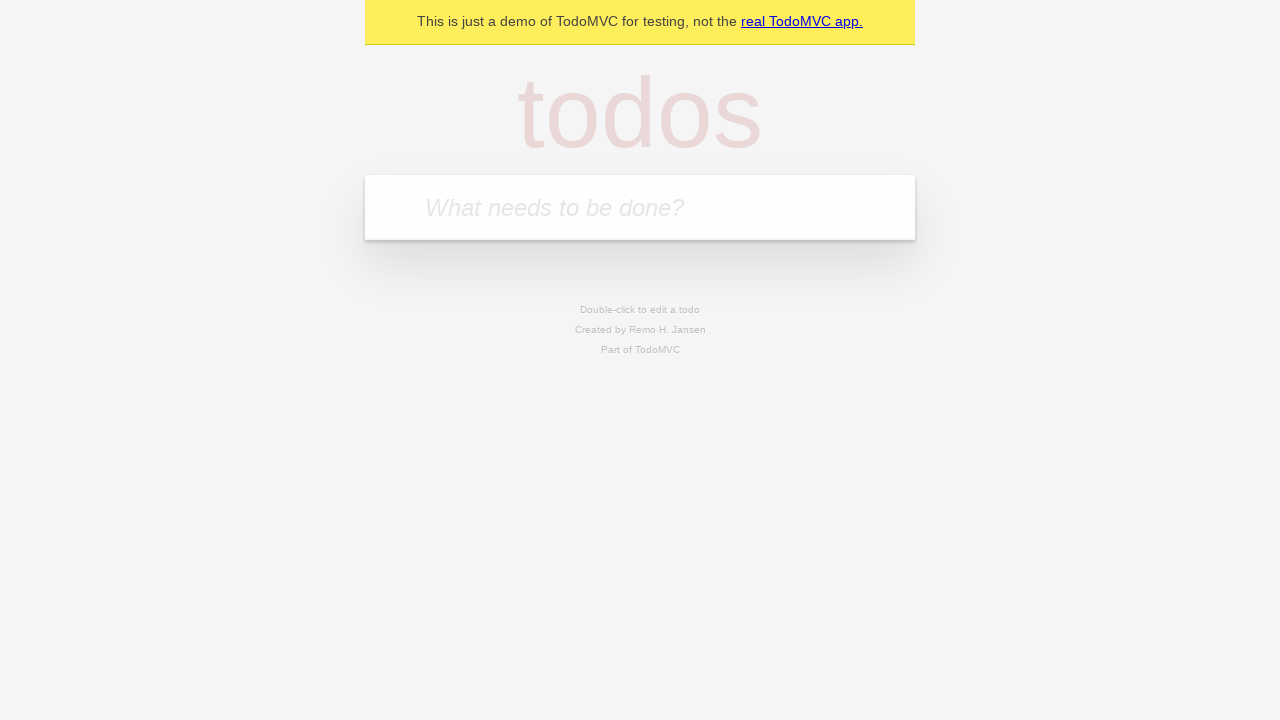

Located the 'What needs to be done?' input field
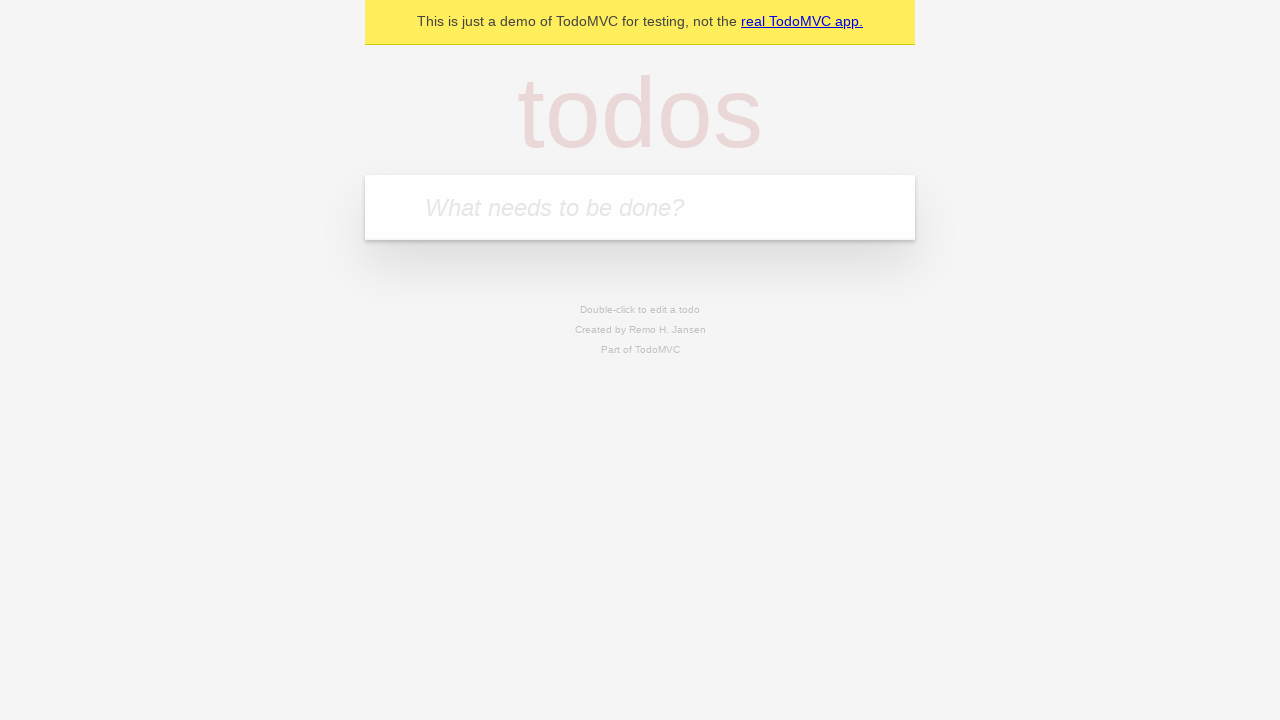

Filled input field with 'buy some cheese' on internal:attr=[placeholder="What needs to be done?"i]
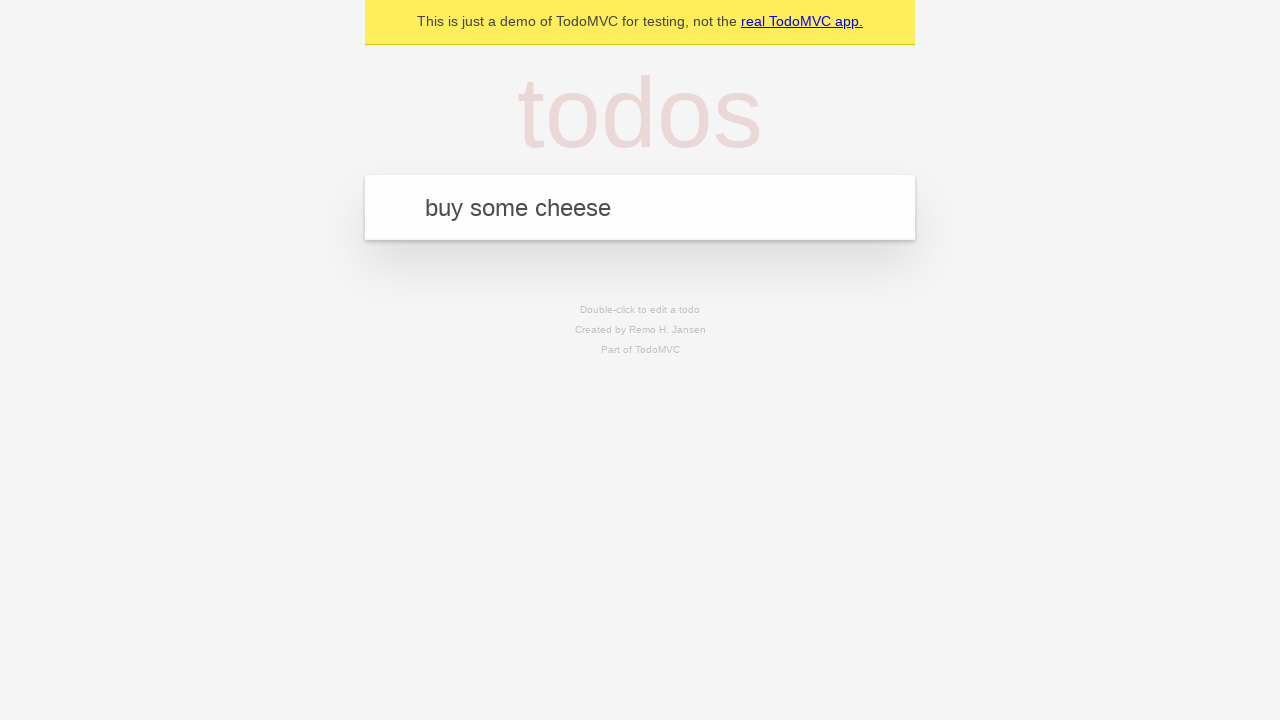

Pressed Enter to add 'buy some cheese' to the todo list on internal:attr=[placeholder="What needs to be done?"i]
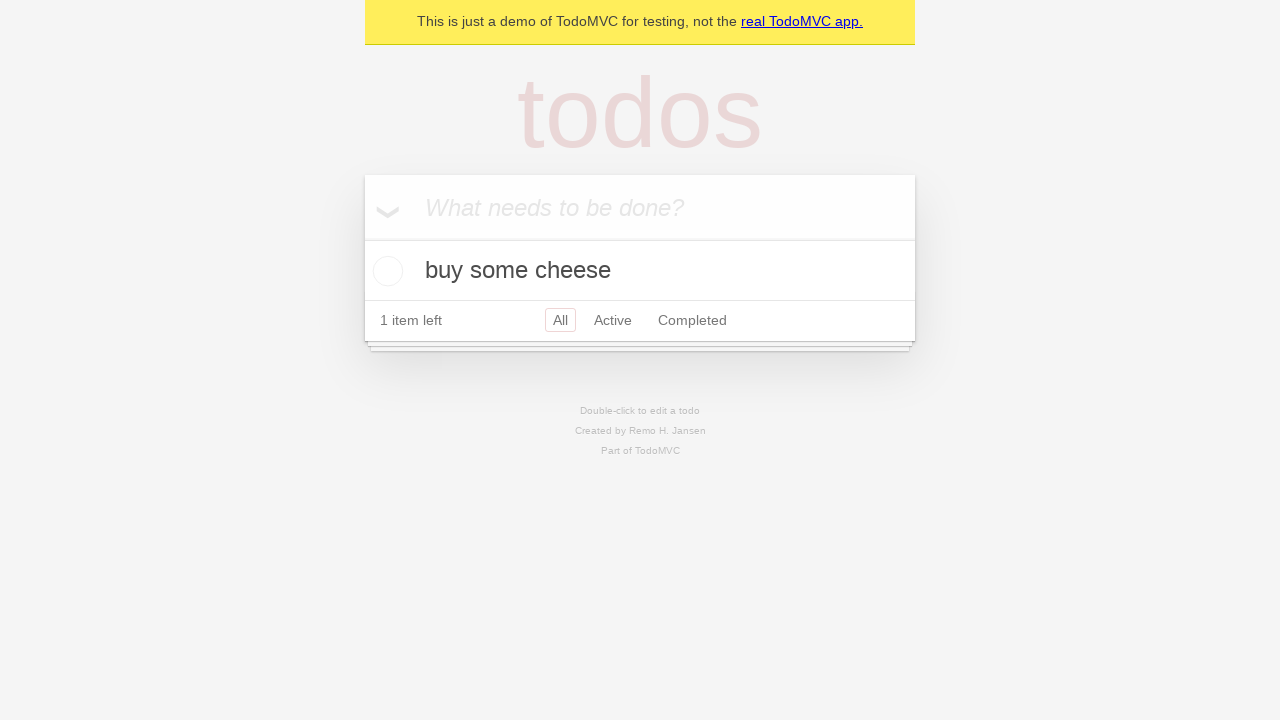

Filled input field with 'feed the cat' on internal:attr=[placeholder="What needs to be done?"i]
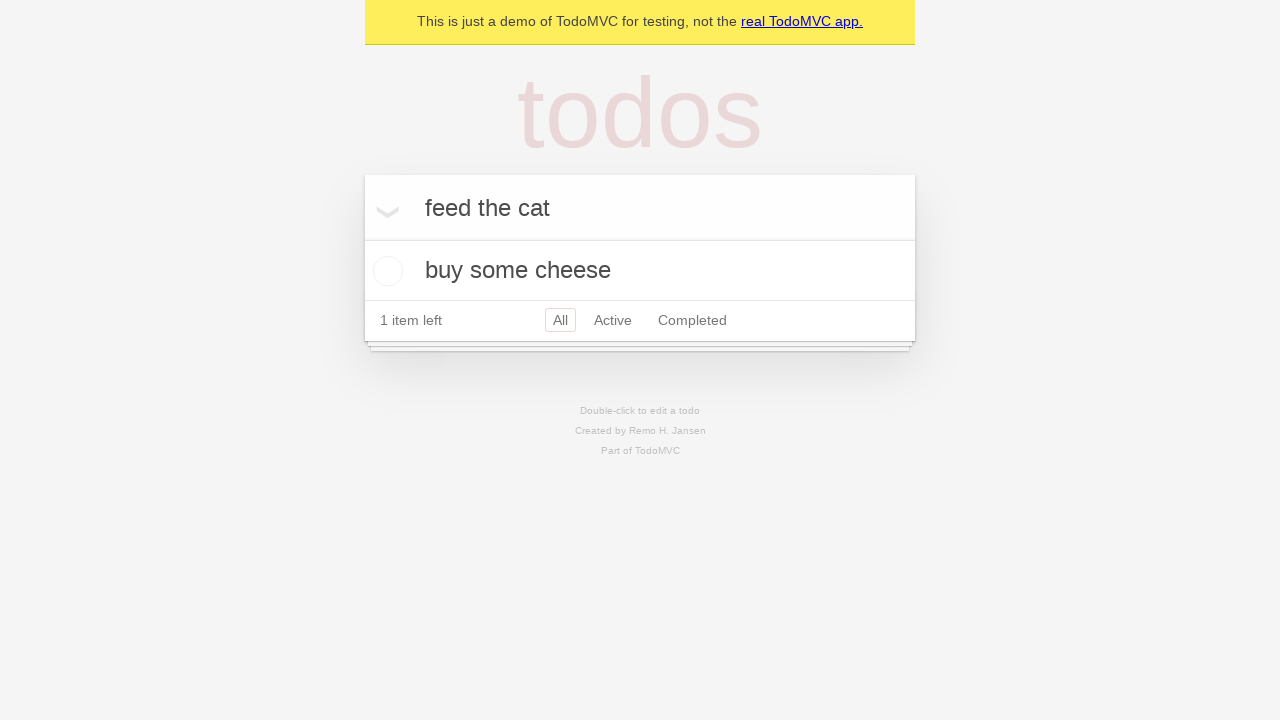

Pressed Enter to add 'feed the cat' to the todo list on internal:attr=[placeholder="What needs to be done?"i]
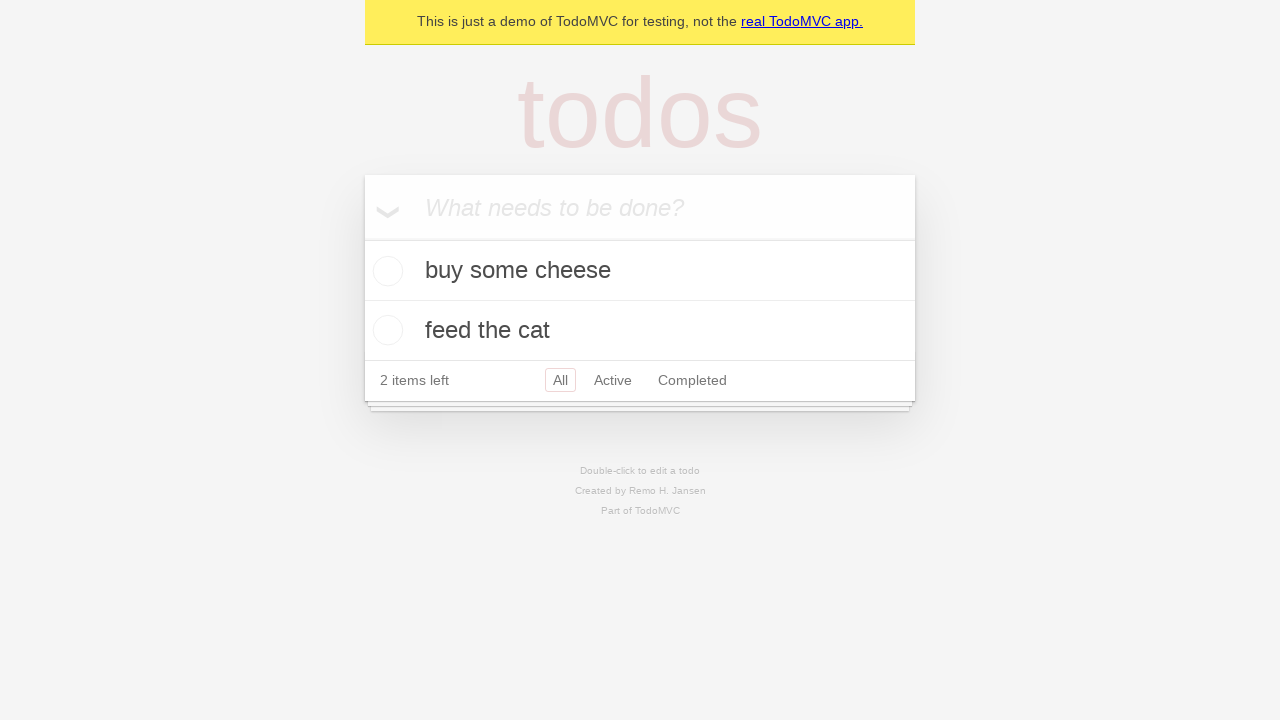

Filled input field with 'book a doctors appointment' on internal:attr=[placeholder="What needs to be done?"i]
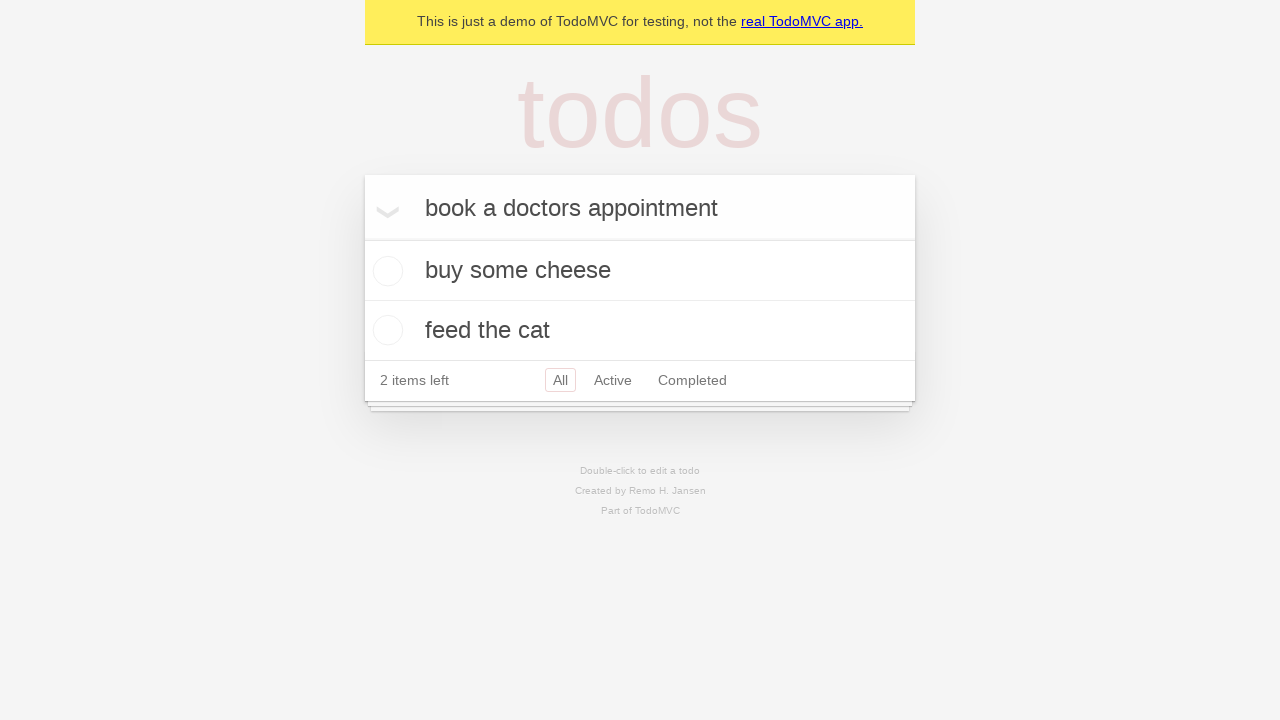

Pressed Enter to add 'book a doctors appointment' to the todo list on internal:attr=[placeholder="What needs to be done?"i]
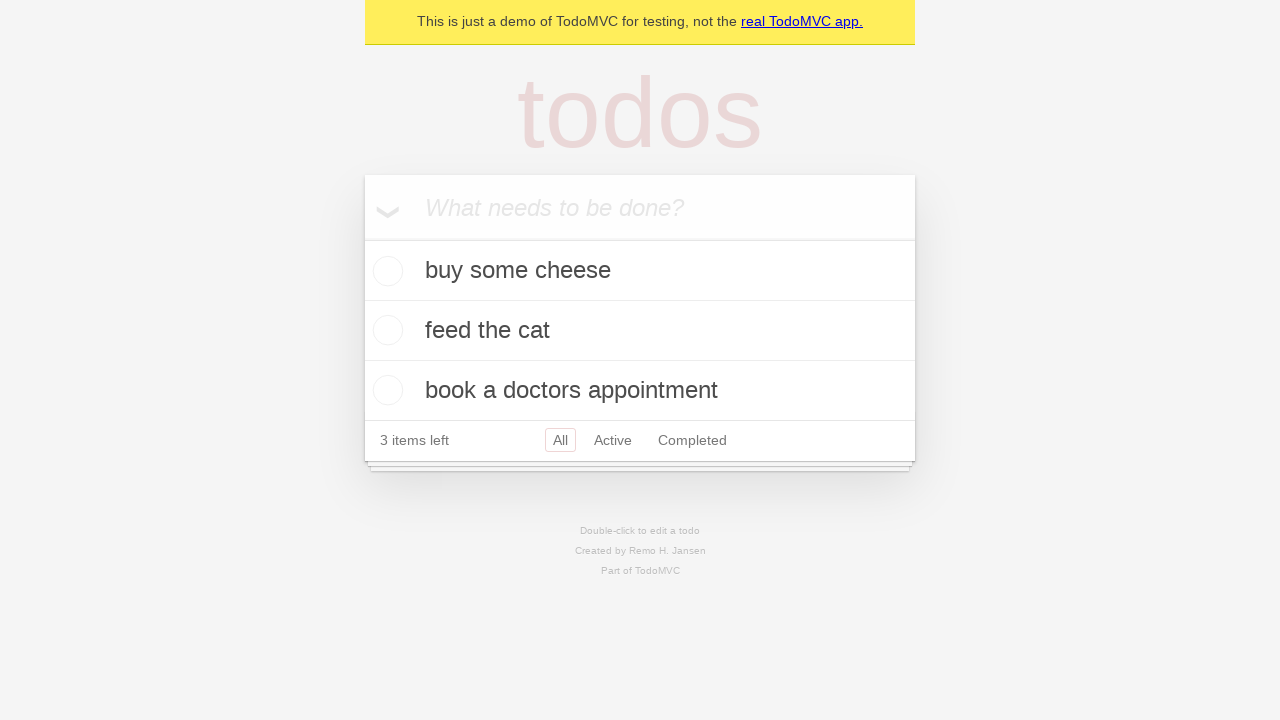

Waited for todo items to be visible
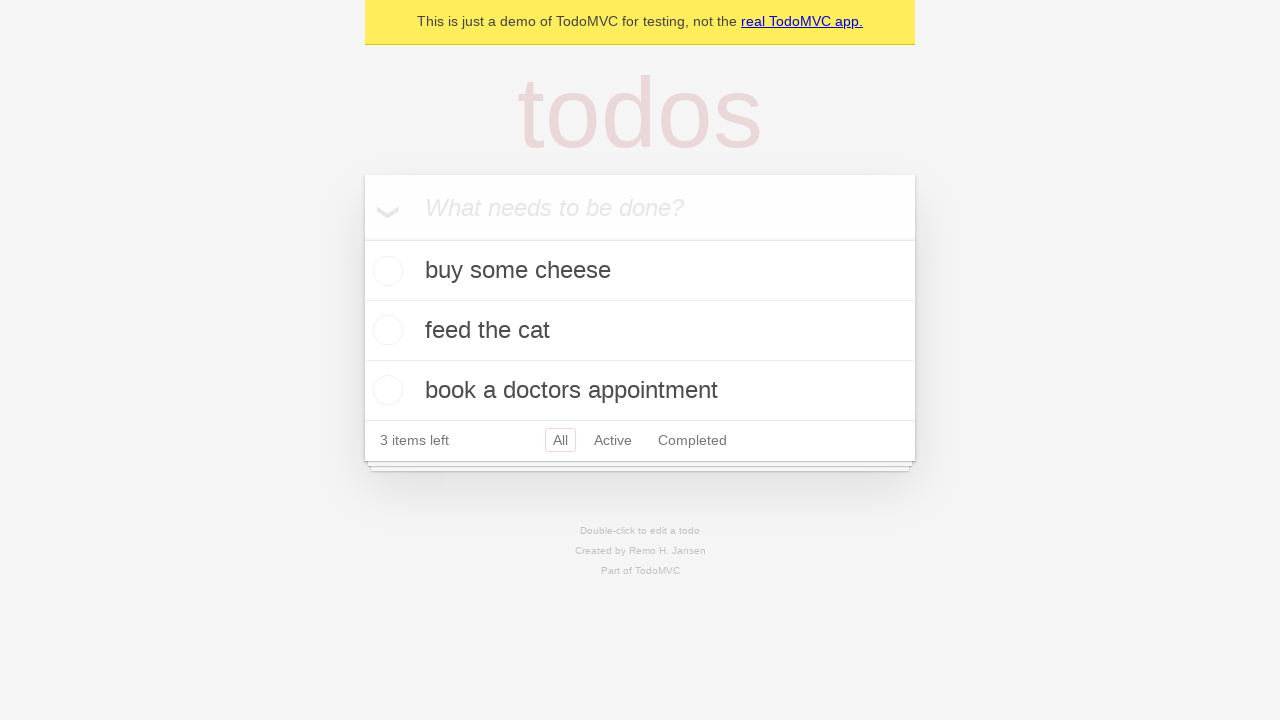

Verified that all 3 items are displayed in the count
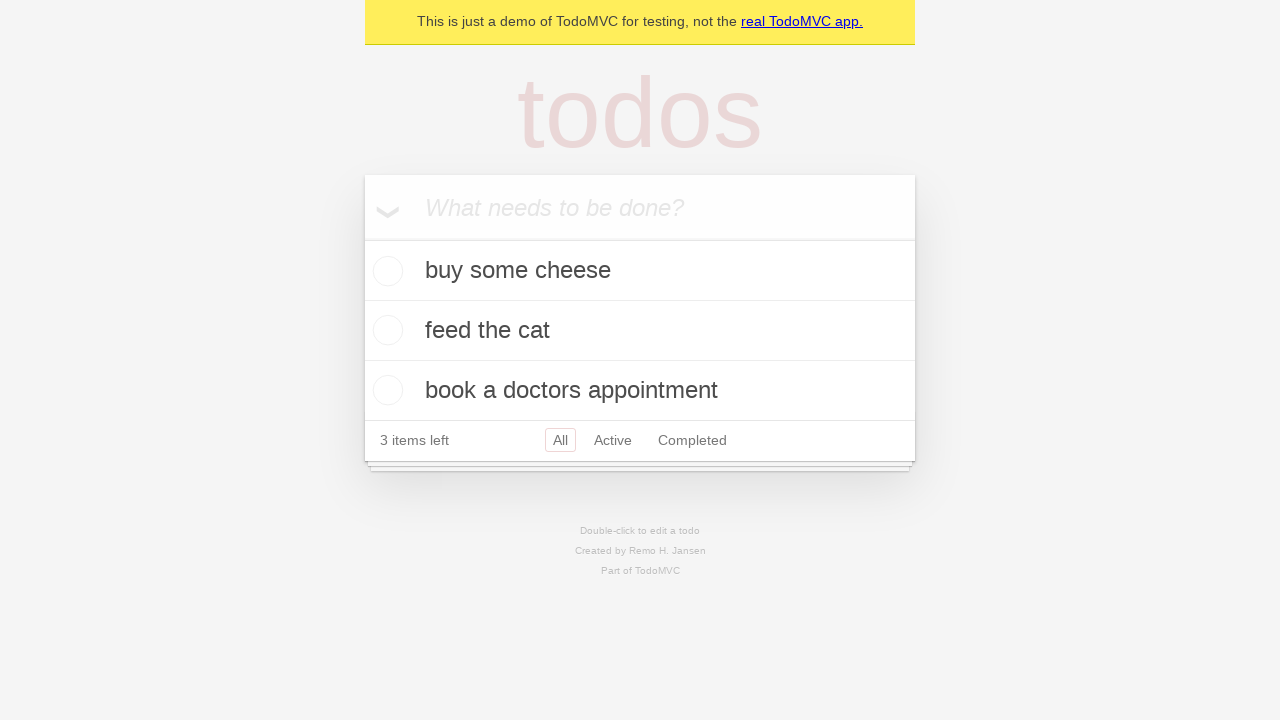

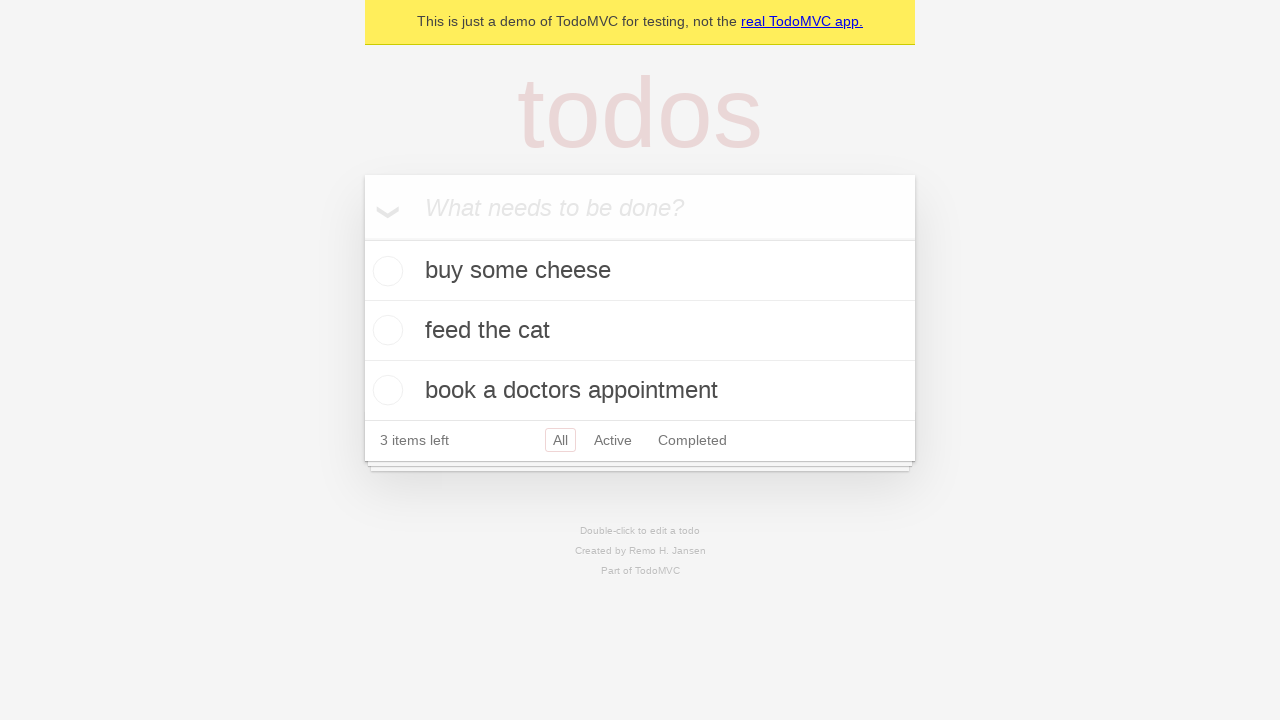